Tests checkbox functionality by navigating to the checkboxes page, finding all checkboxes, and clicking the one named "blue"

Starting URL: https://qbek.github.io/selenium-exercises/en/

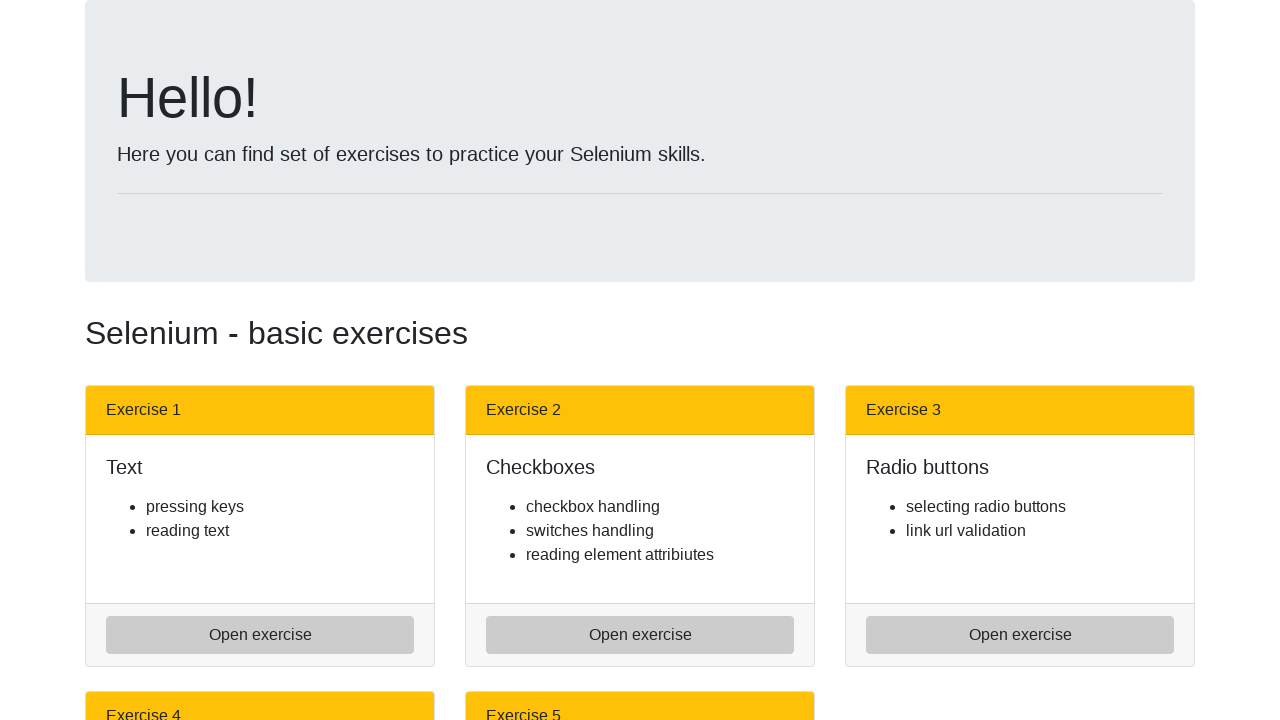

Clicked link to navigate to checkboxes page at (640, 635) on a[href='check_boxes.html']
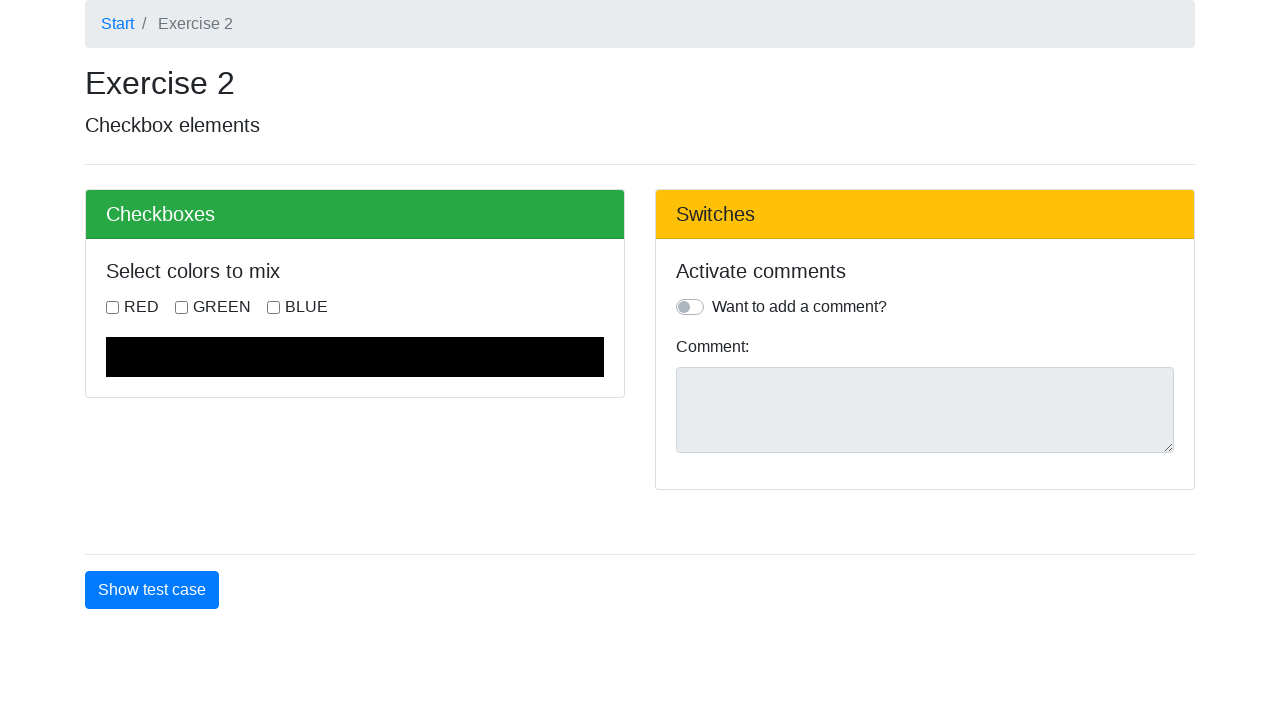

Checkboxes loaded on the page
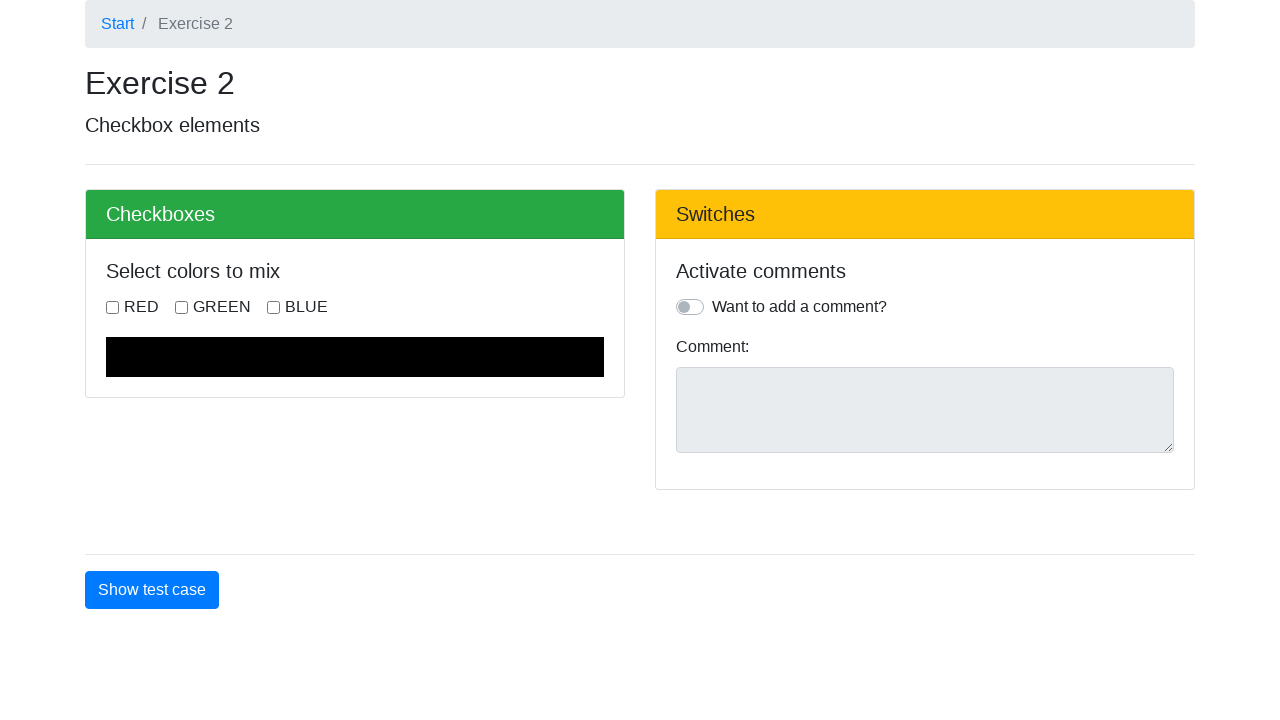

Located all checkboxes on the page
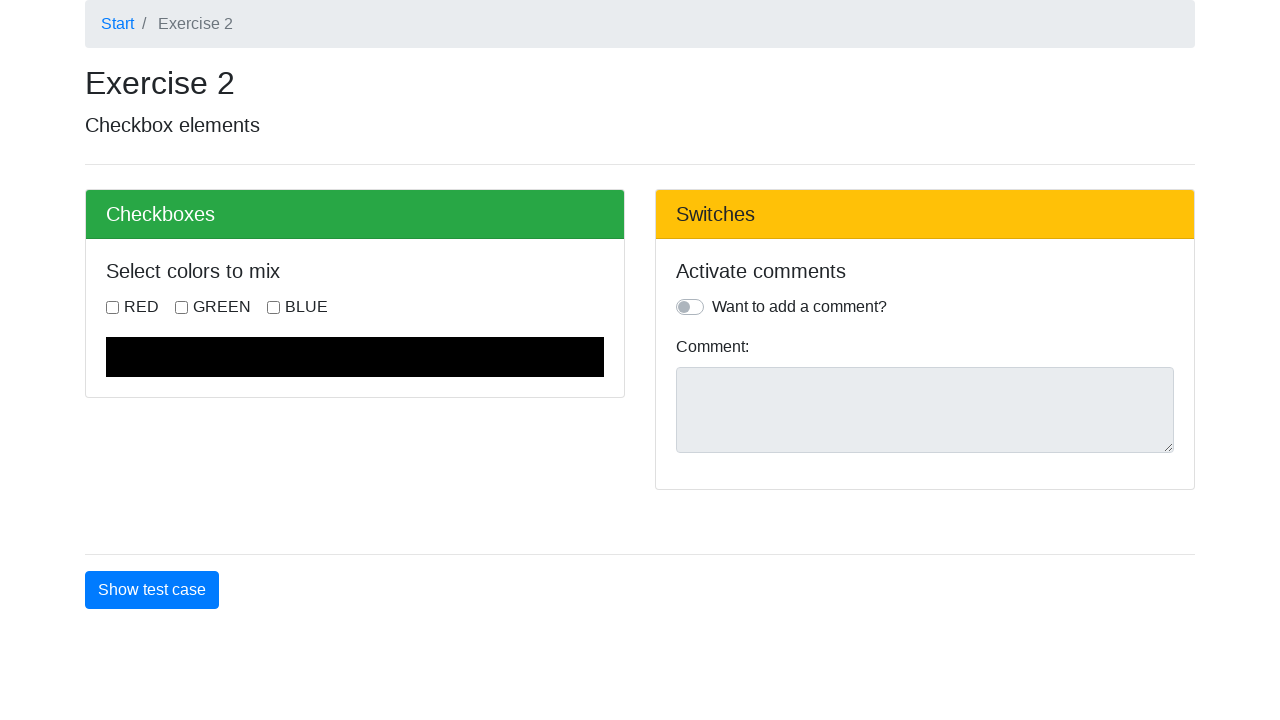

Clicked the 'blue' checkbox at (274, 307) on input.form-check-input >> nth=2
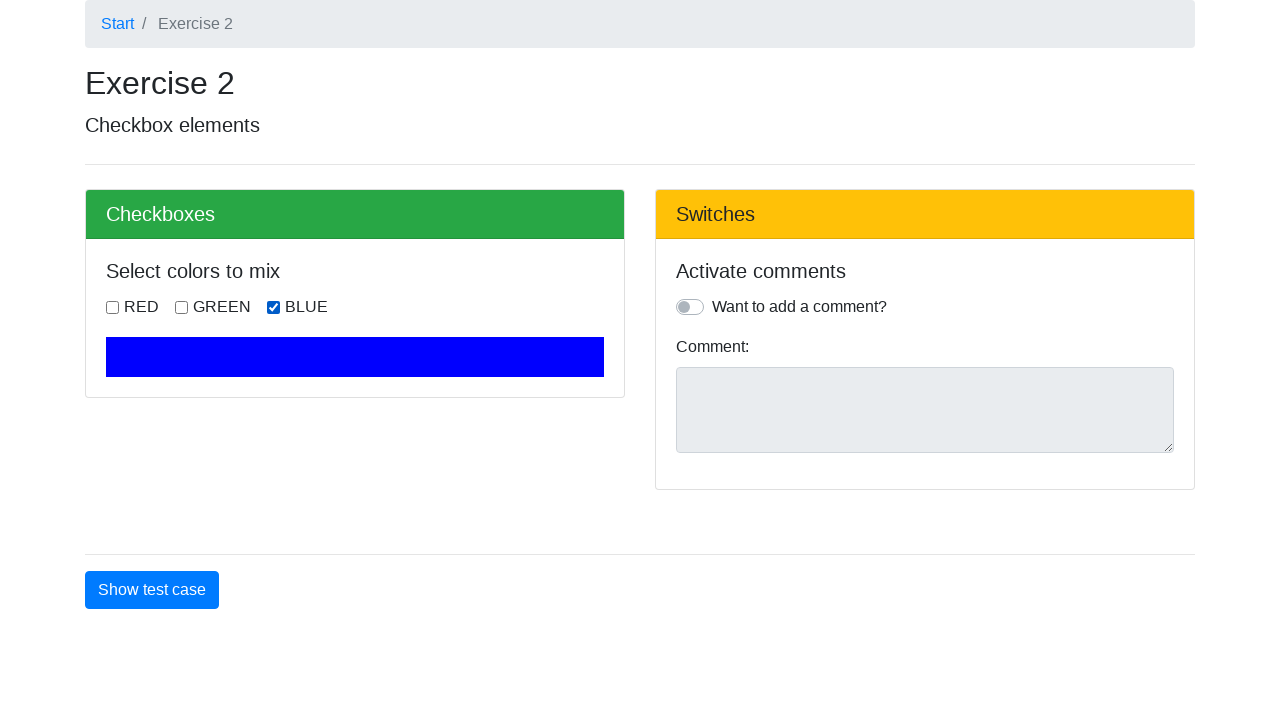

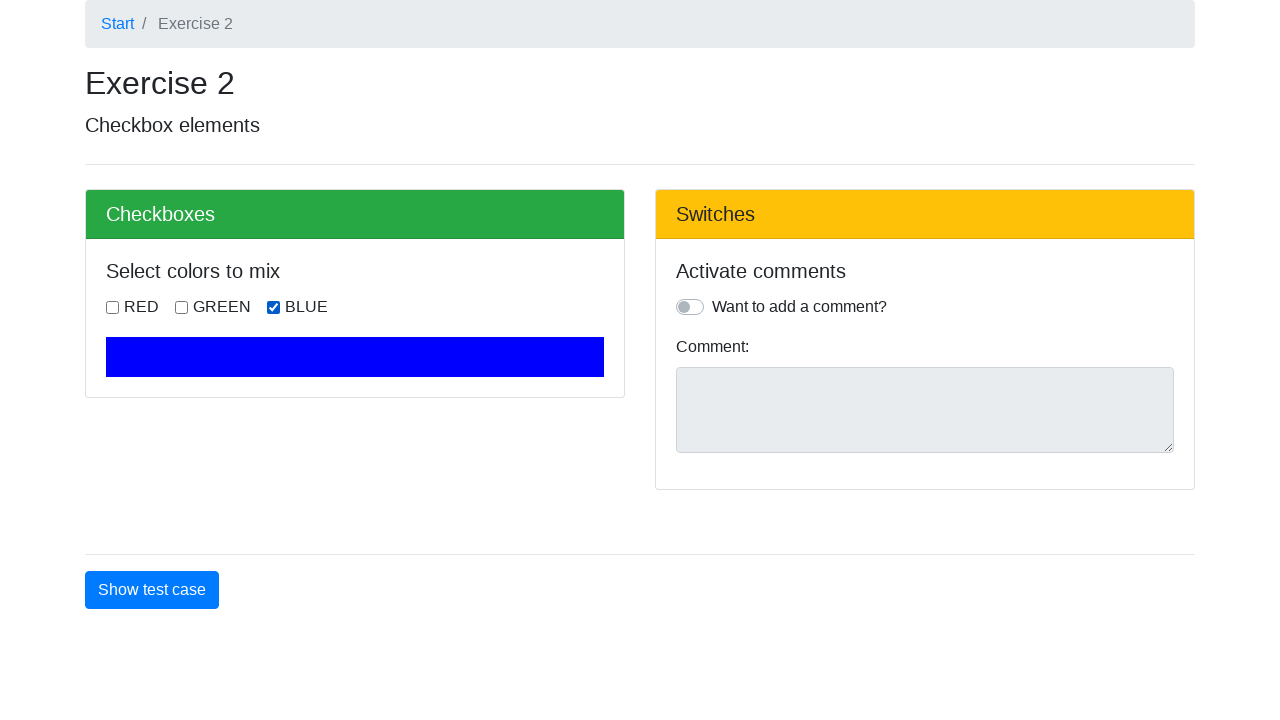